Opens the nopCommerce demo registration page in Firefox browser

Starting URL: https://demo.nopcommerce.com/register?returnUrl=%2F

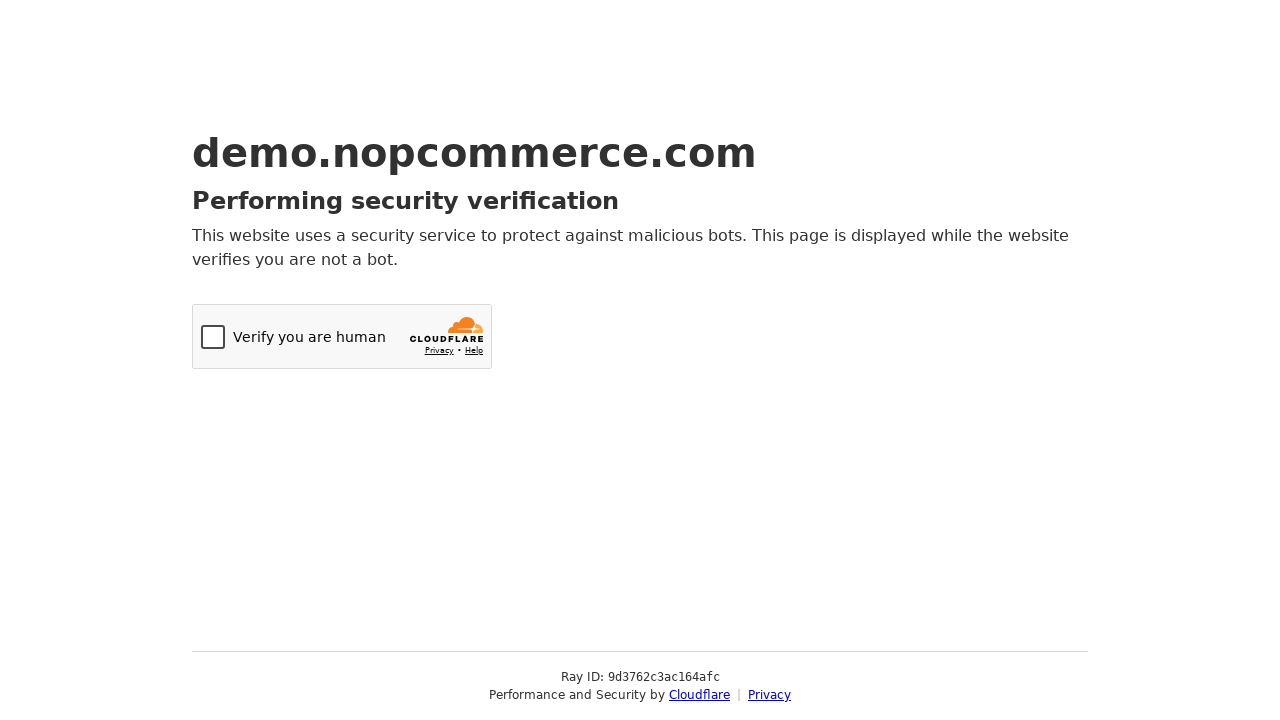

Opened nopCommerce demo registration page in Firefox browser
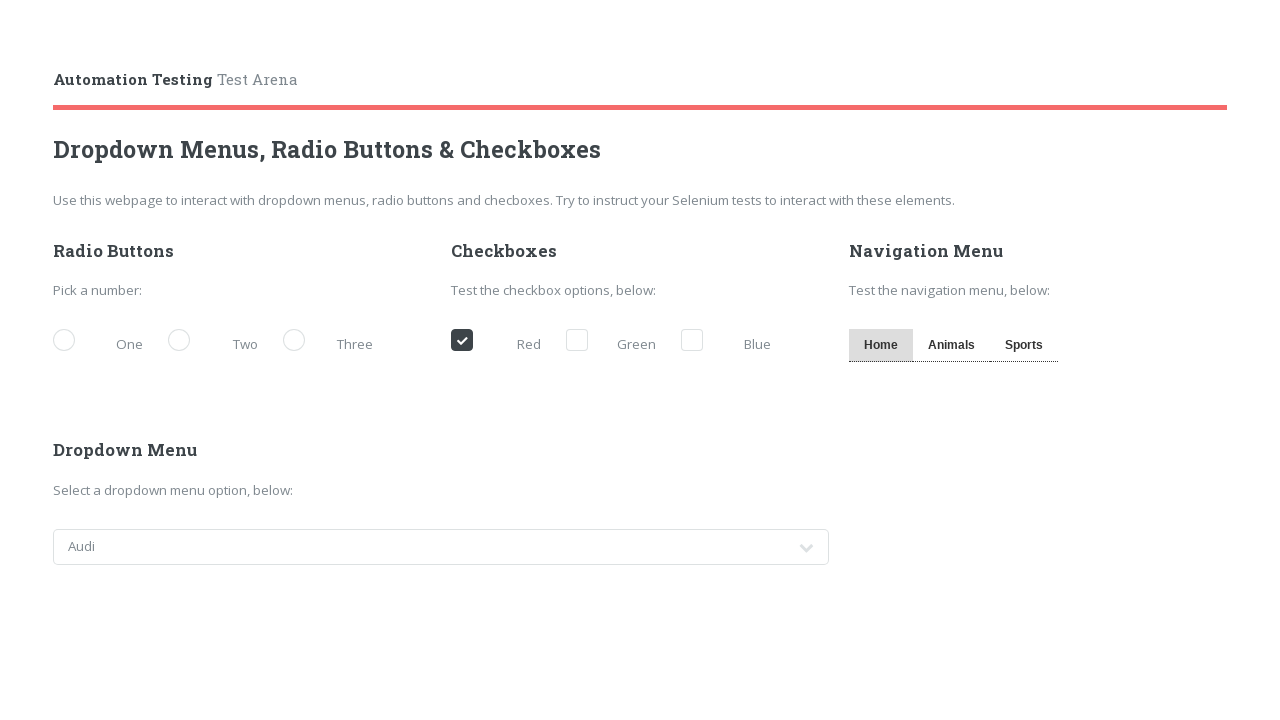

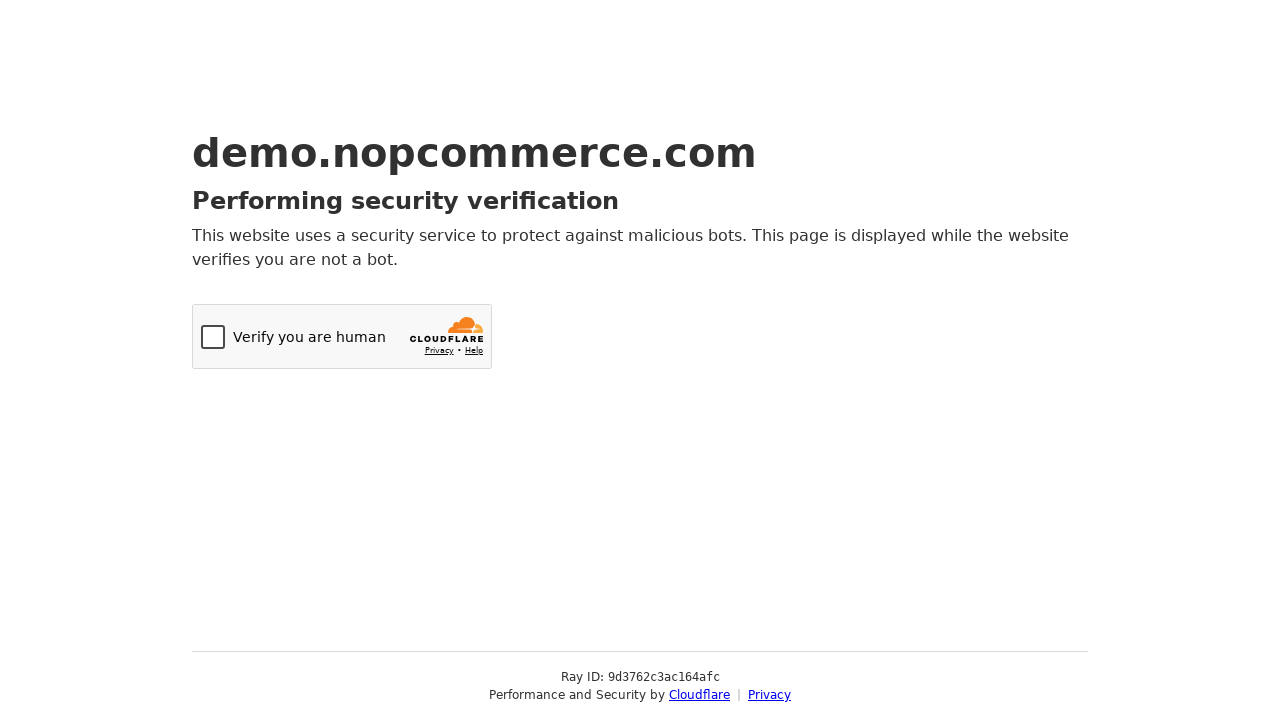